Tests dynamic controls on a page by toggling checkbox and input field states, then verifying footer and GitHub ribbon links

Starting URL: https://the-internet.herokuapp.com/dynamic_controls

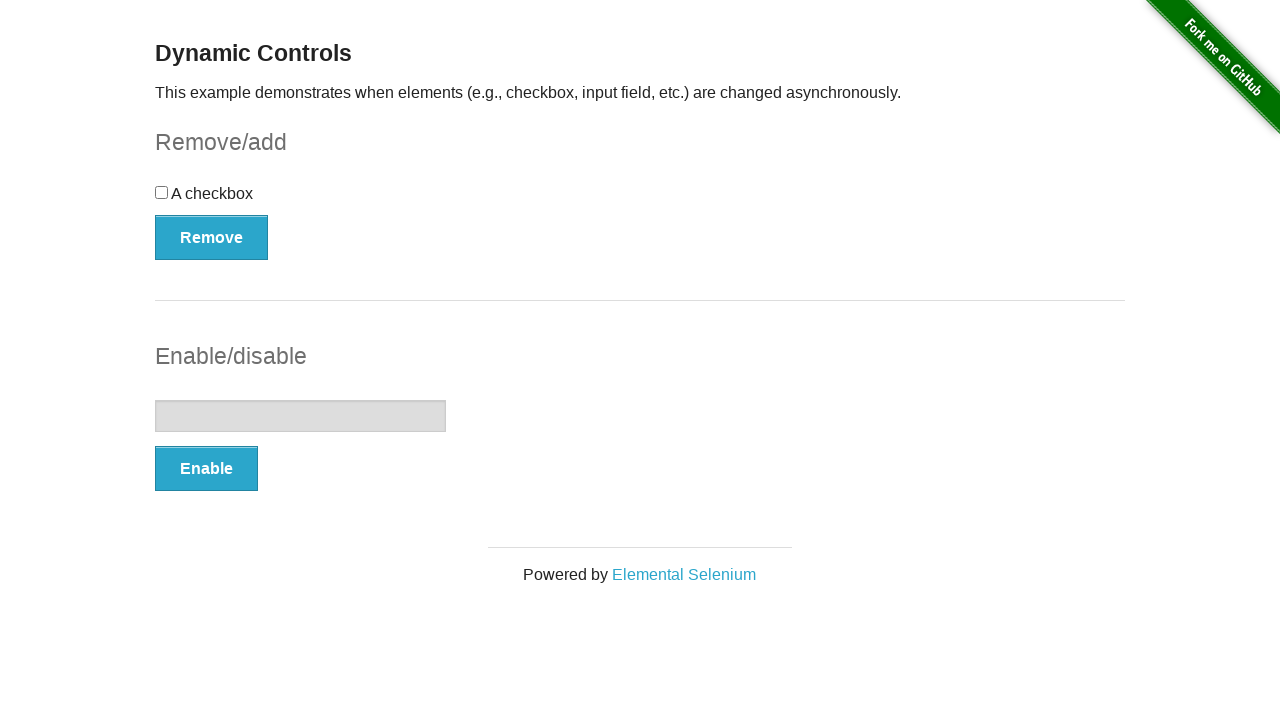

Clicked checkbox button to toggle checkbox visibility at (212, 237) on #checkbox-example button
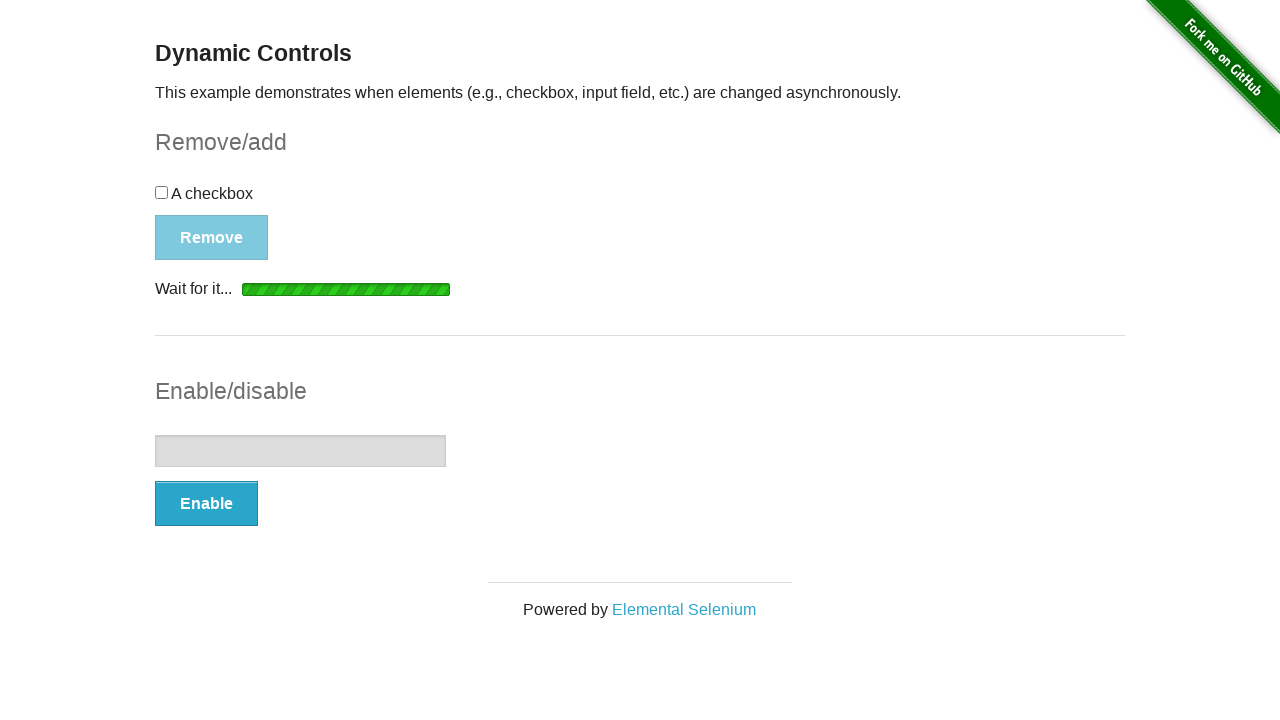

Waited 3.5 seconds for checkbox toggle animation to complete
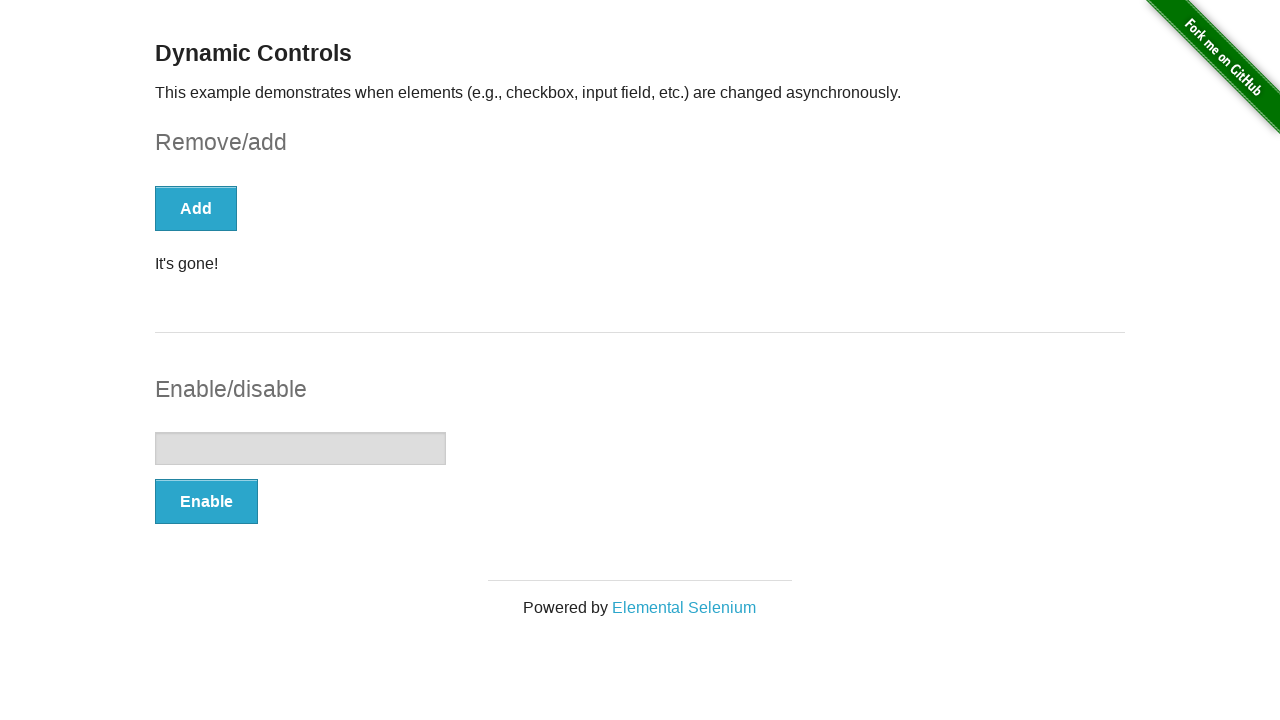

Verified checkbox presence: False
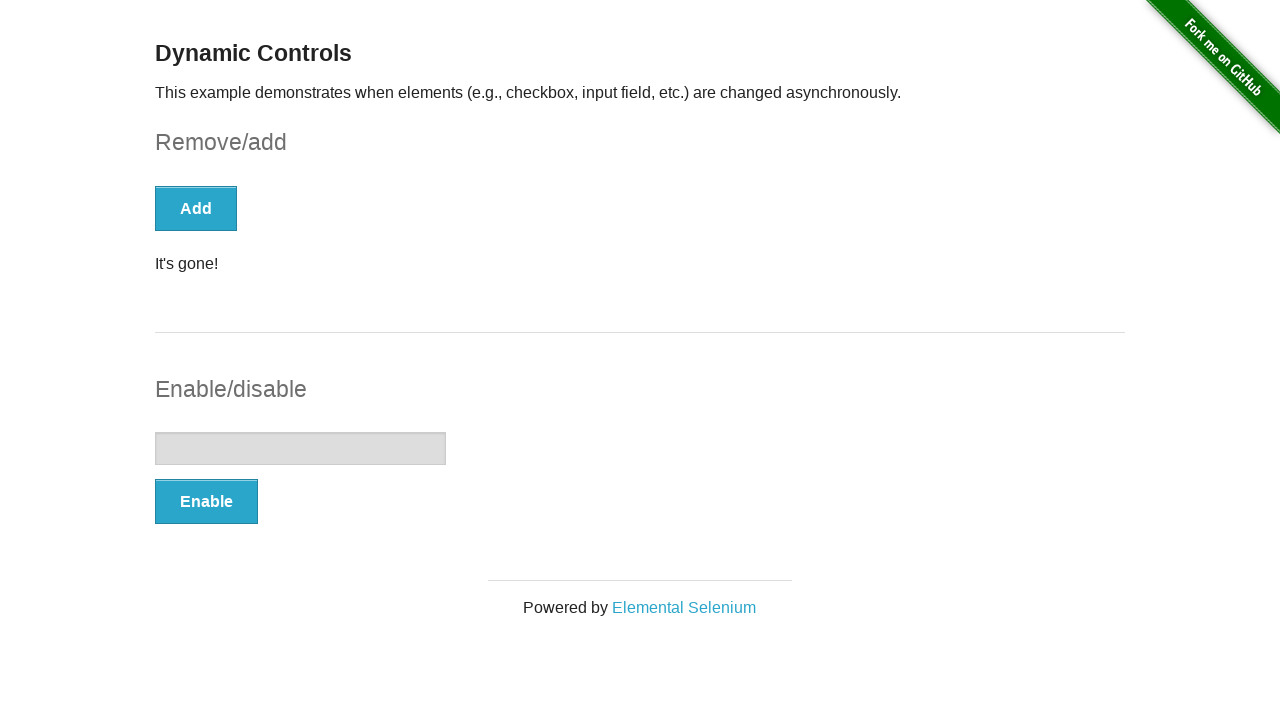

Retrieved checkbox button text: 'Add'
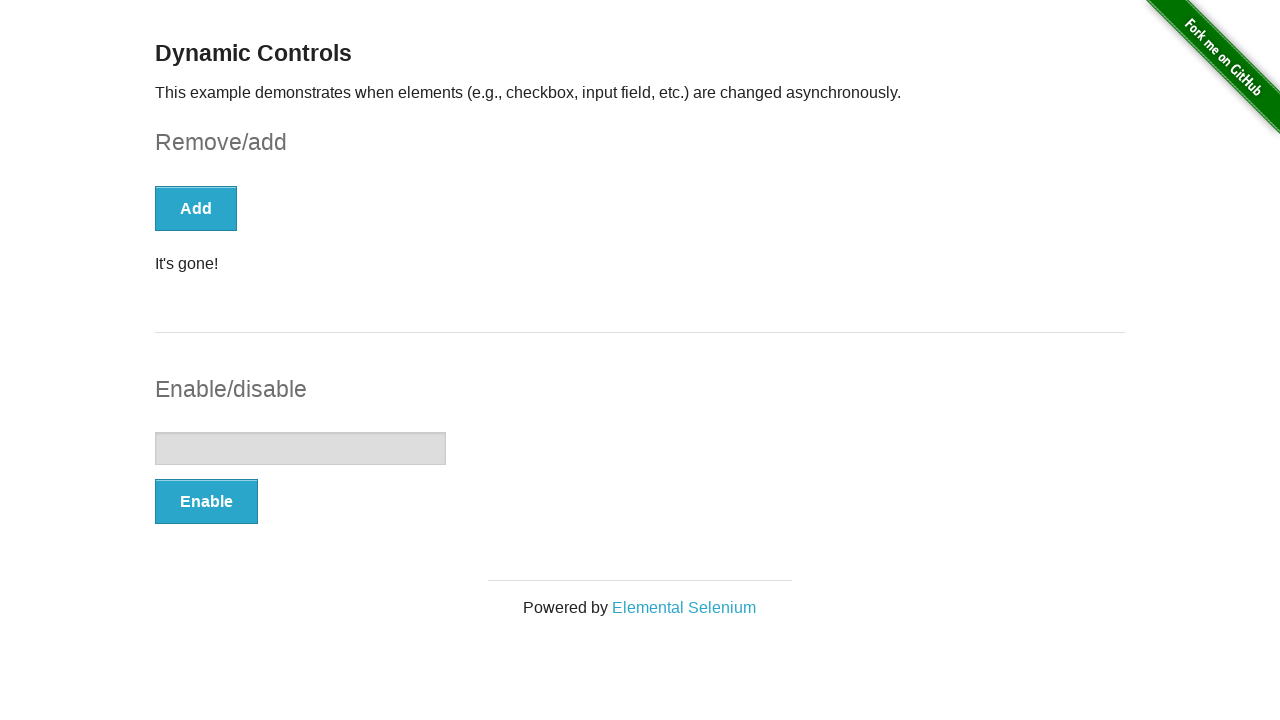

Retrieved checkbox message text: 'It's gone!'
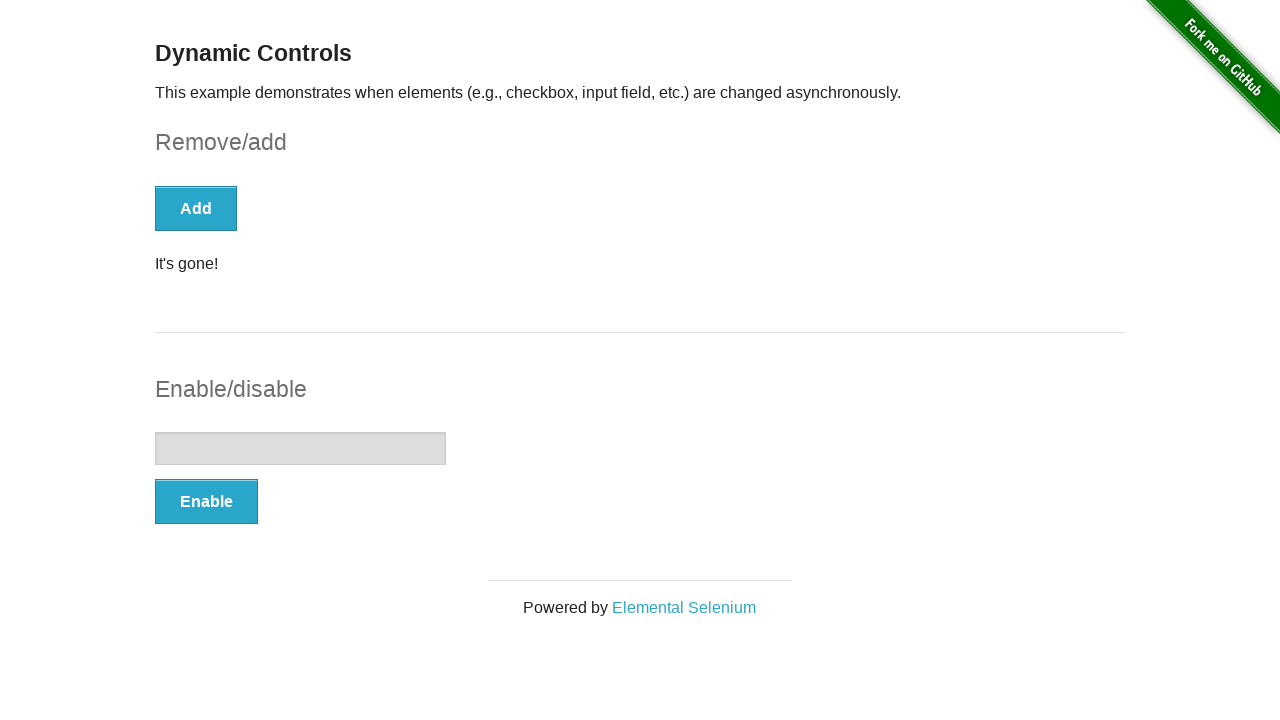

Clicked input button to toggle input enabled/disabled state at (206, 501) on #input-example button
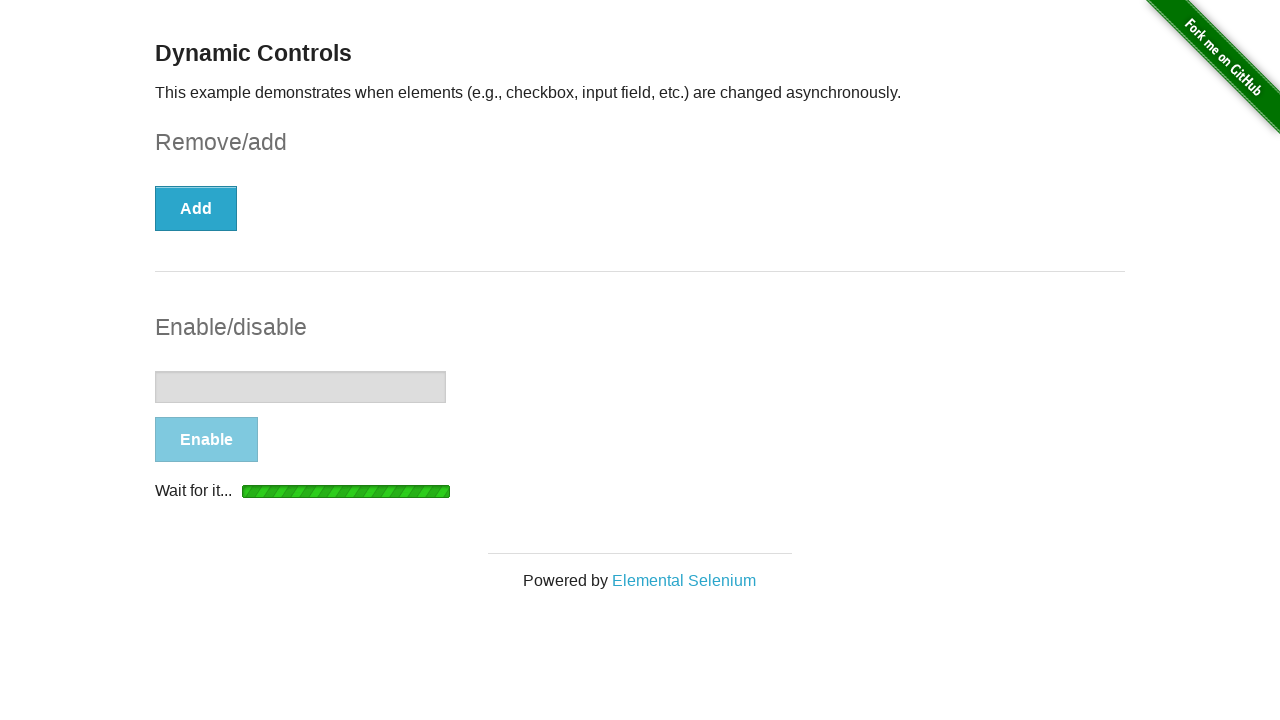

Waited 3.5 seconds for input toggle animation to complete
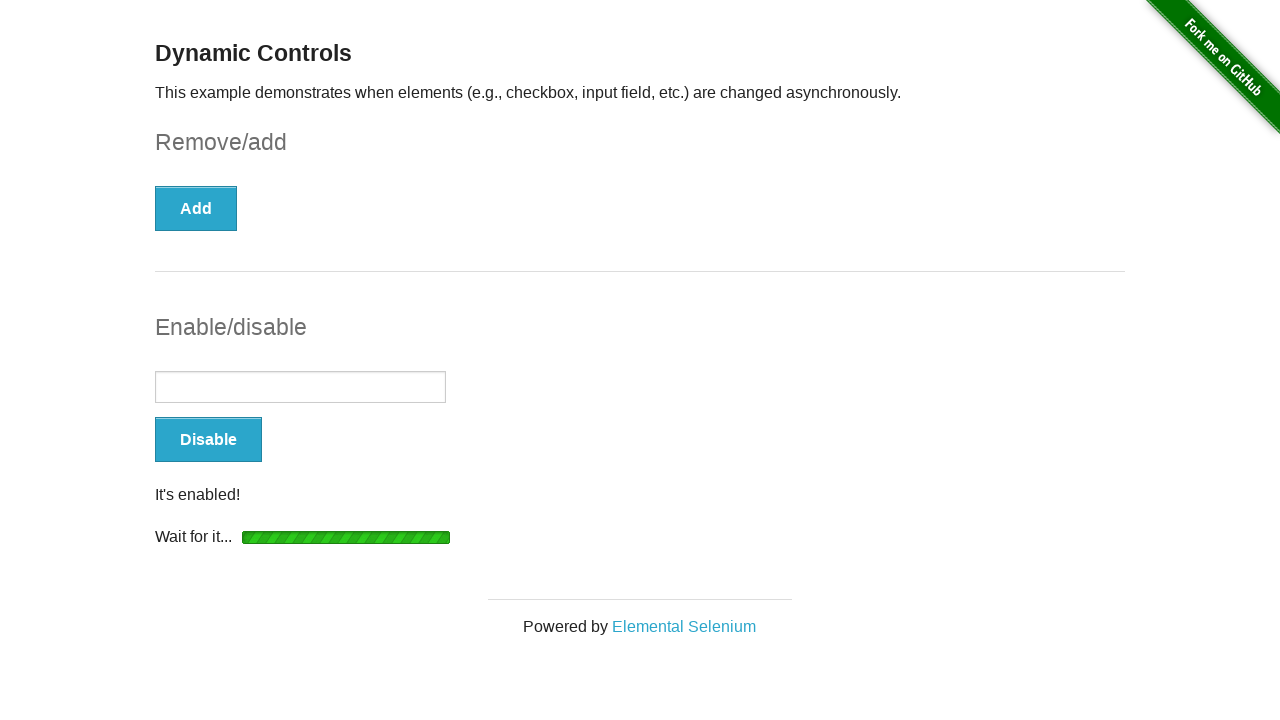

Verified input element enabled state: True
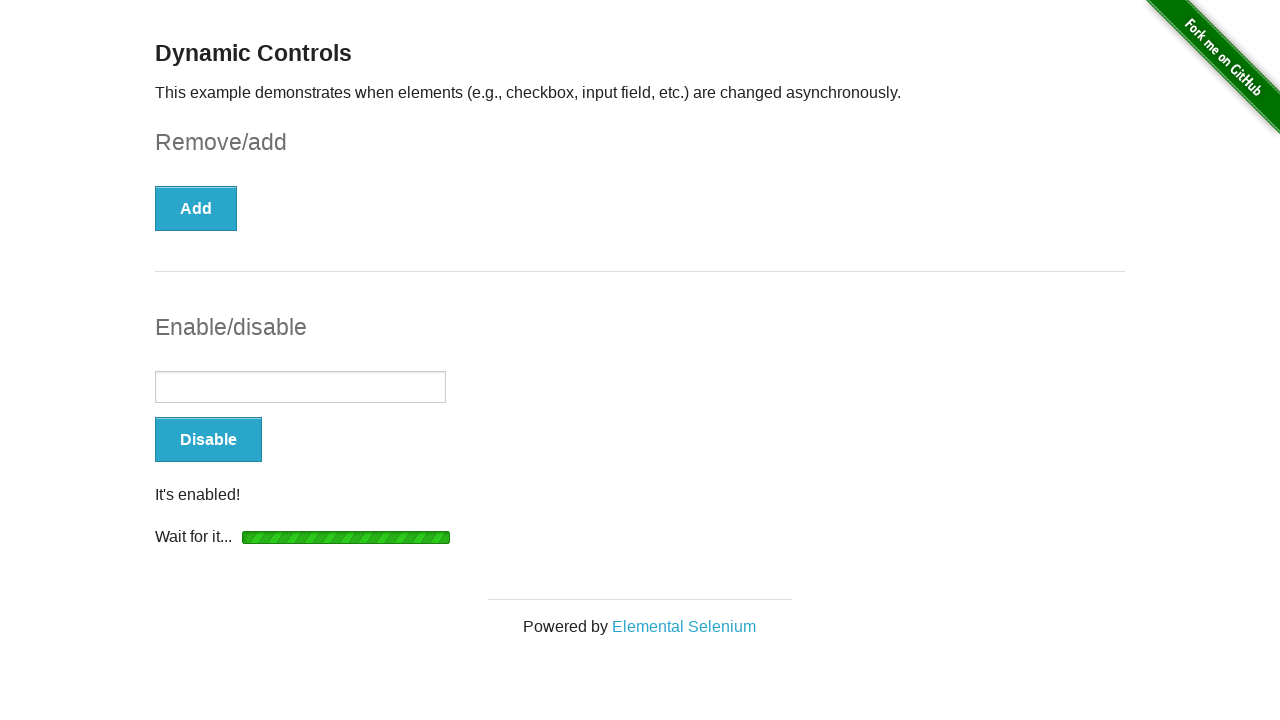

Retrieved input button text: 'Disable'
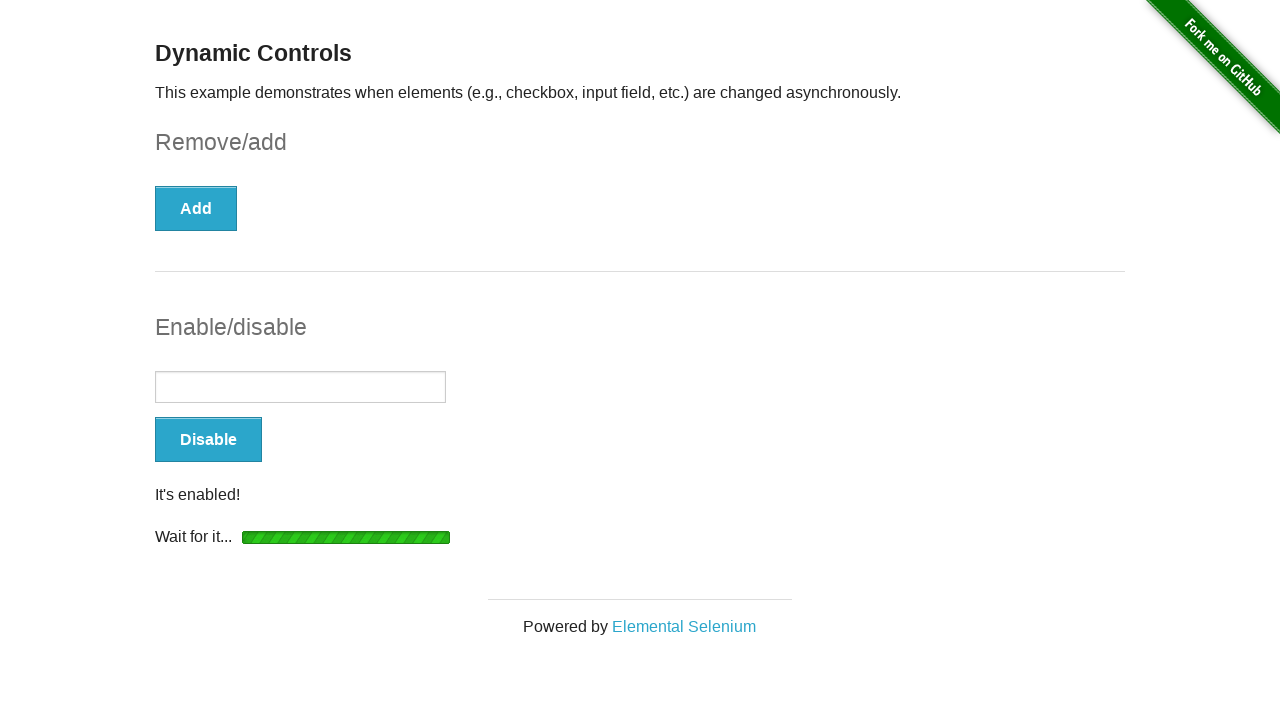

Retrieved input message text: 'It's enabled!'
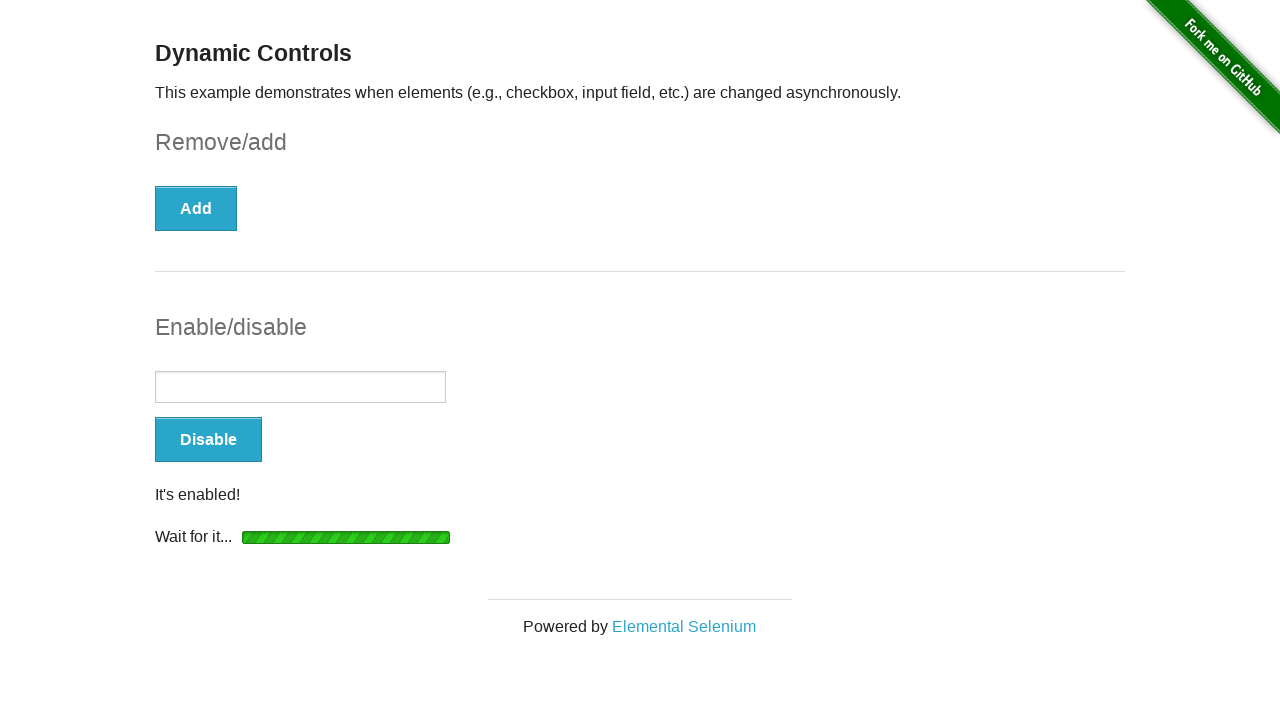

Found footer link with text: 'Elemental Selenium'
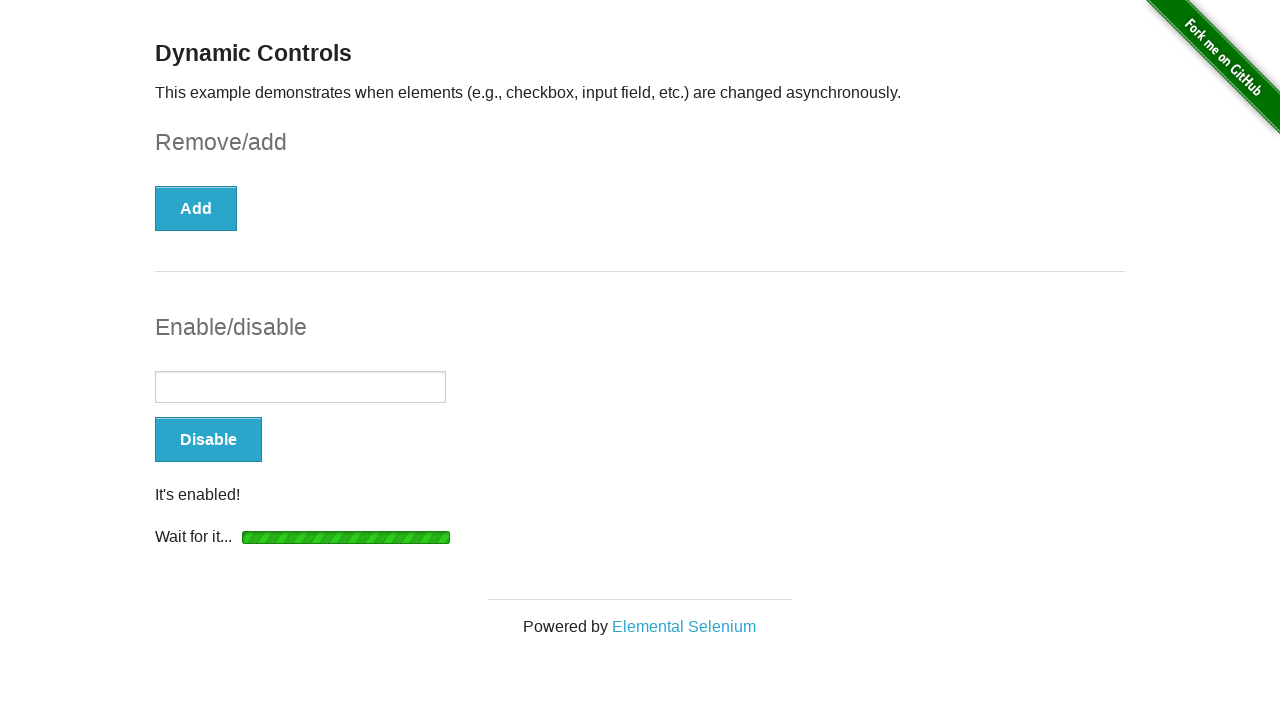

Retrieved footer link href: 'http://elementalselenium.com/'
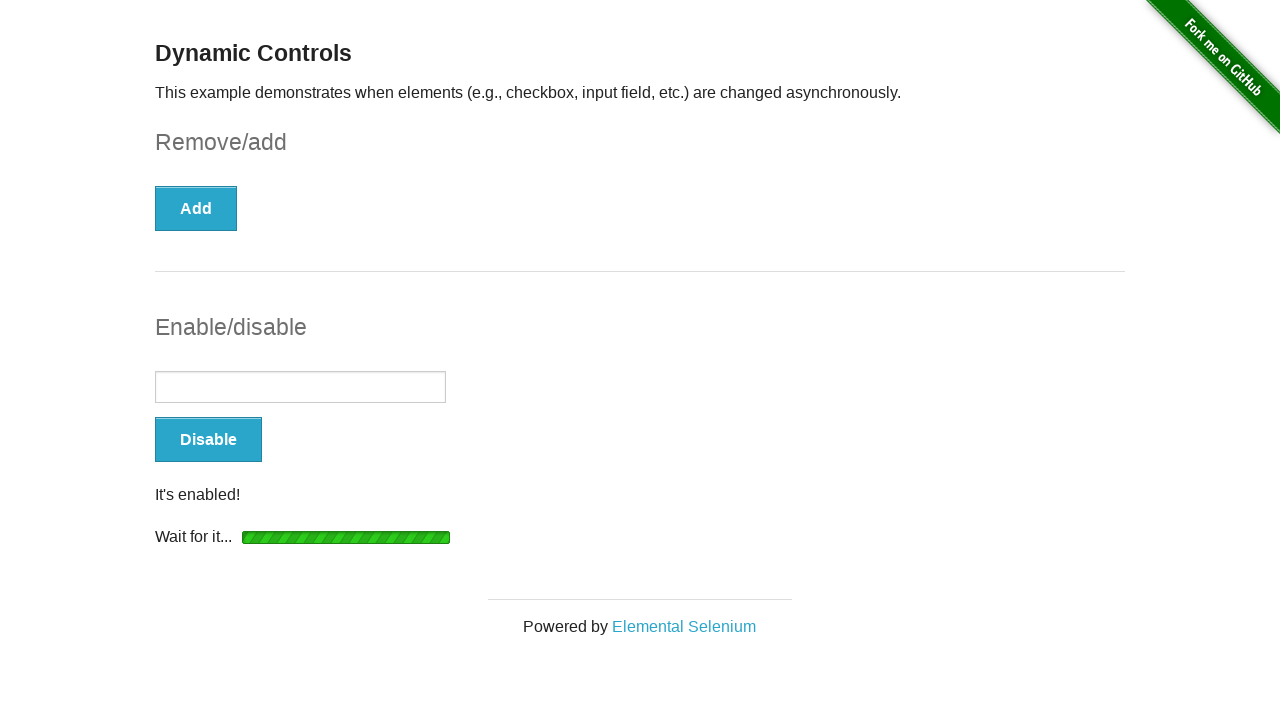

Found GitHub ribbon image element
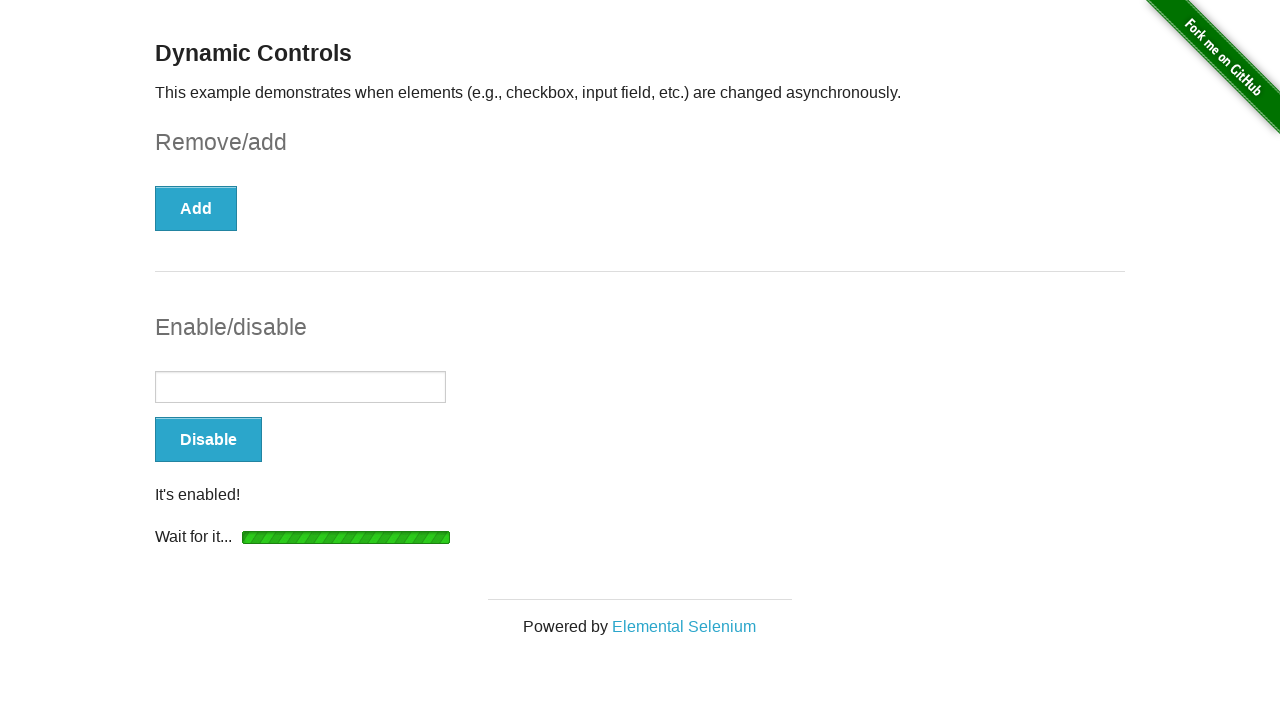

Retrieved GitHub ribbon link href: 'https://github.com/tourdedave/the-internet'
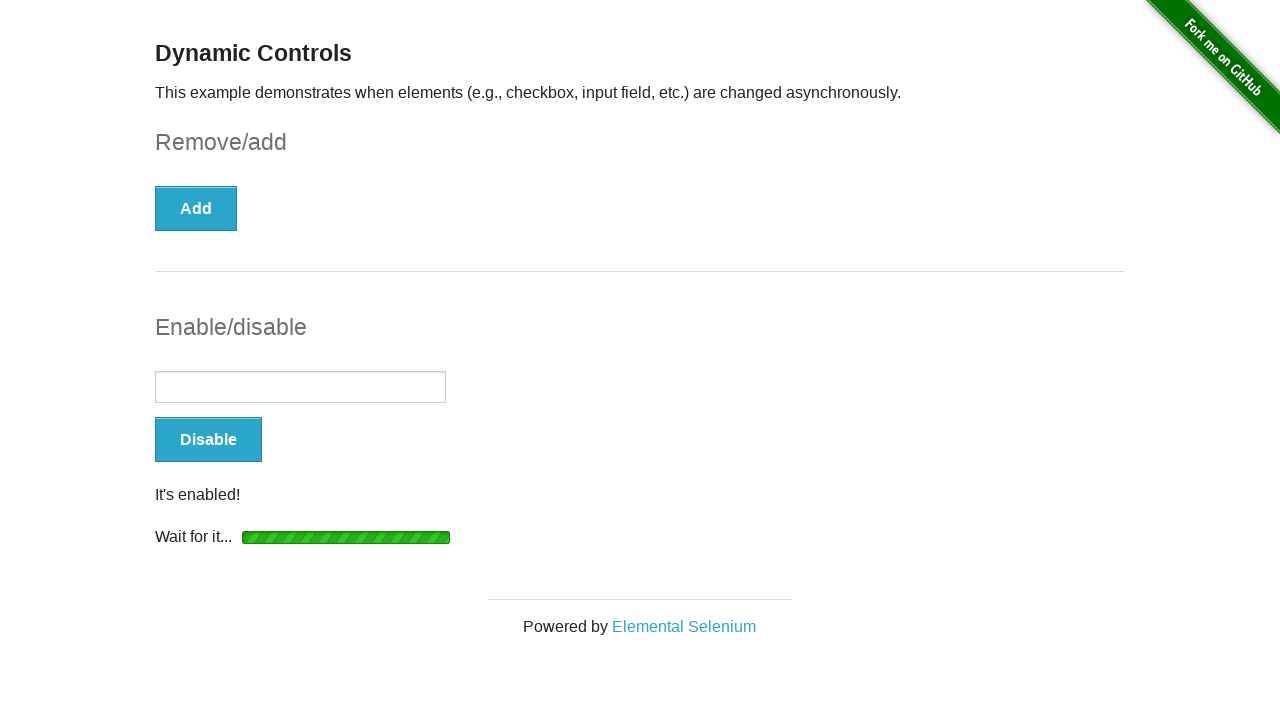

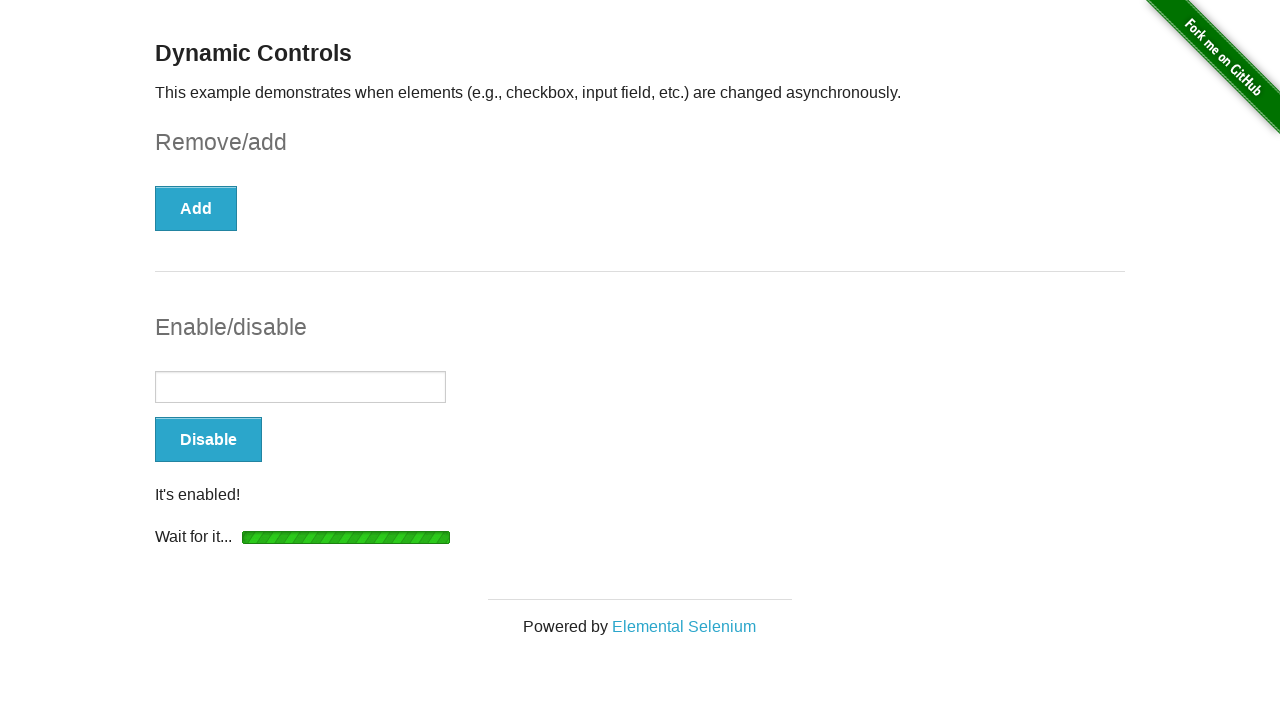